Tests window handling by clicking a link that opens a new window, switching to the child window to verify content is present, then switching back to the parent window.

Starting URL: https://rahulshettyacademy.com/loginpagePractise/#

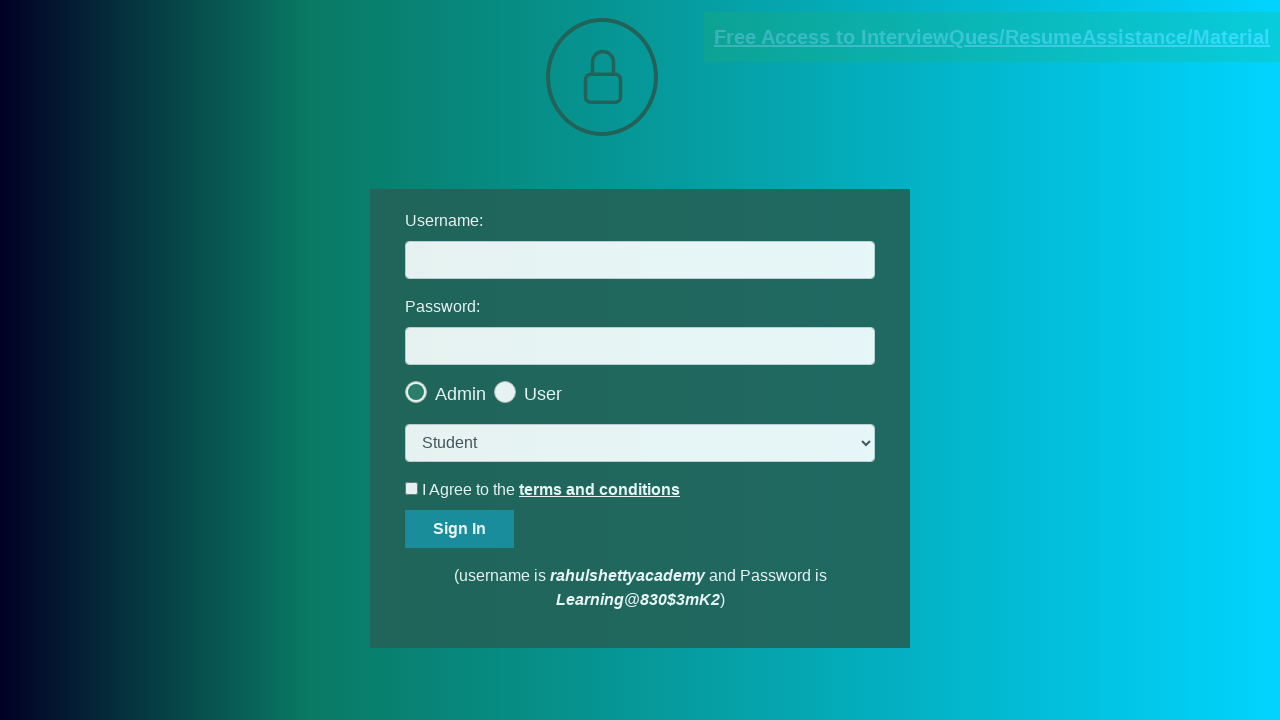

Clicked blinking text link to open new window at (992, 37) on .blinkingText
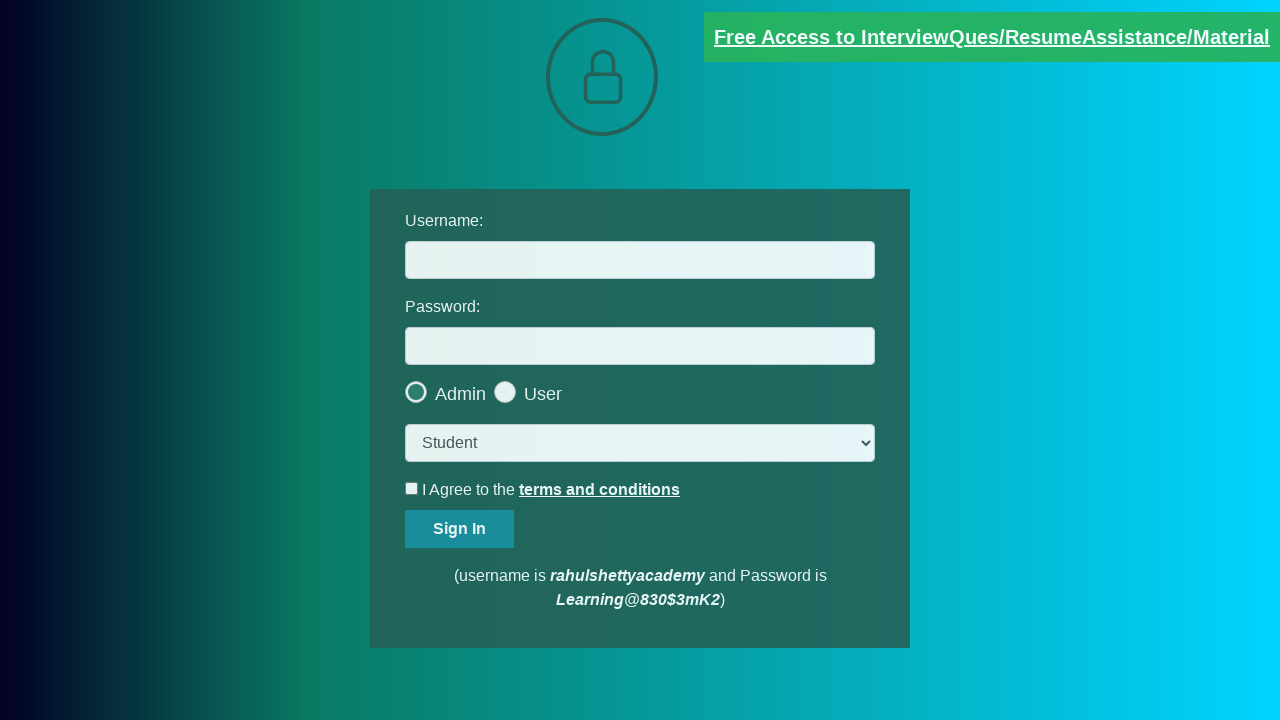

Child window opened and captured
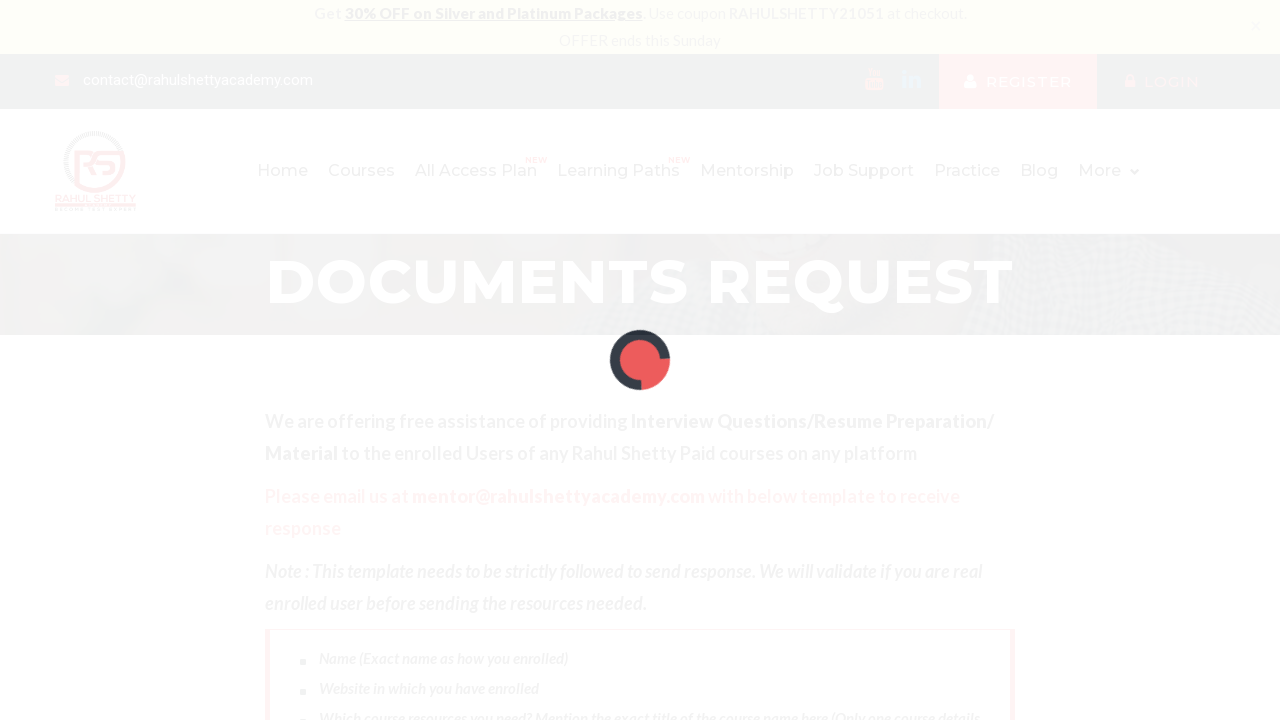

Child window page loaded completely
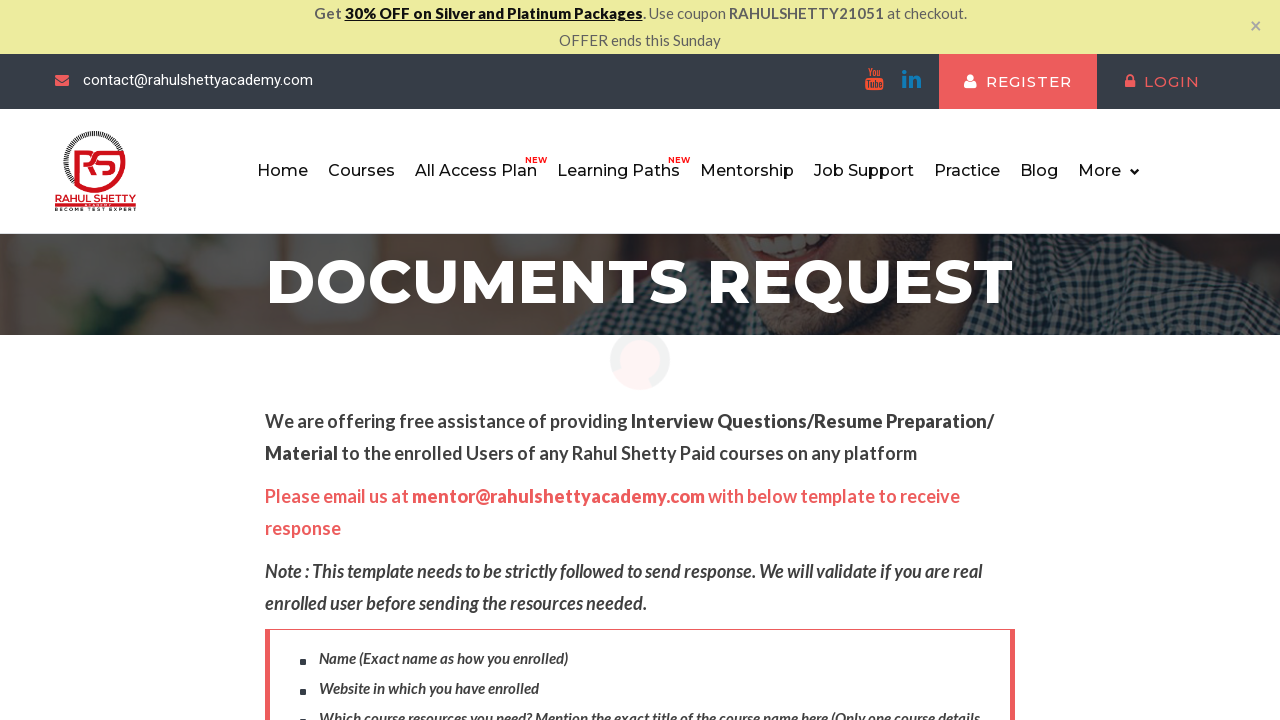

Verified target content (.im-para.red) exists on child page
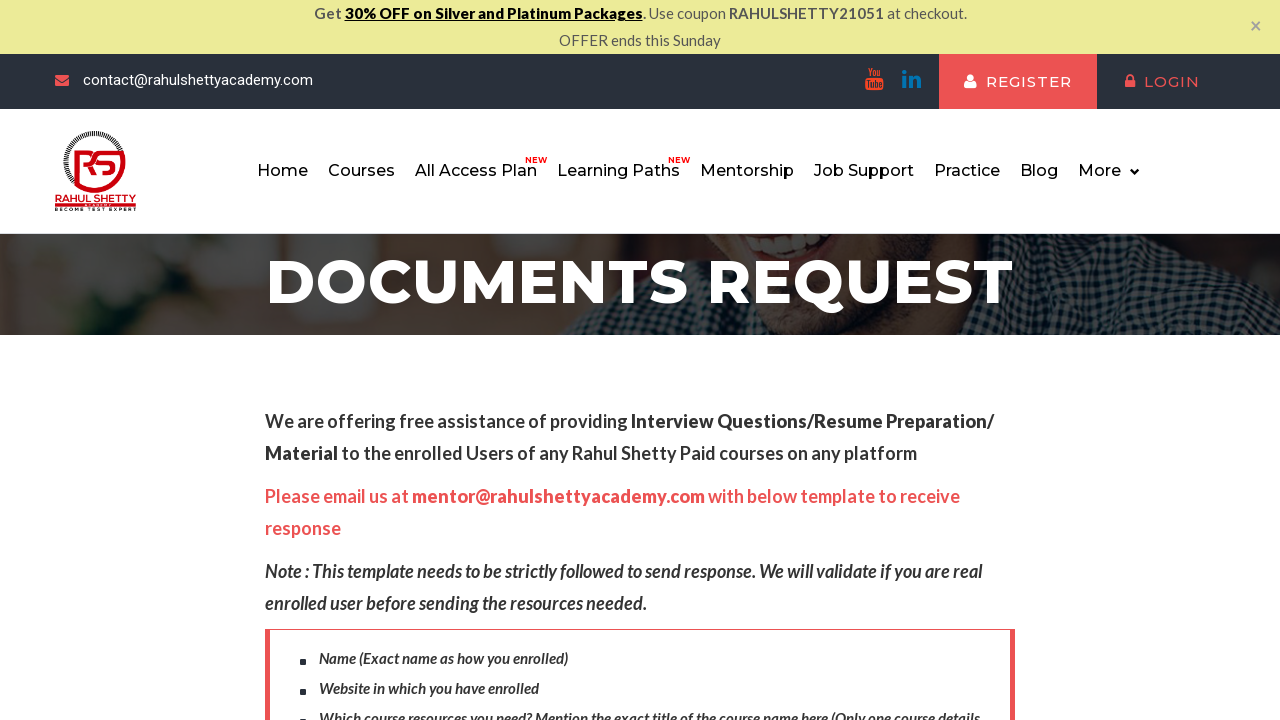

Switched focus back to parent window
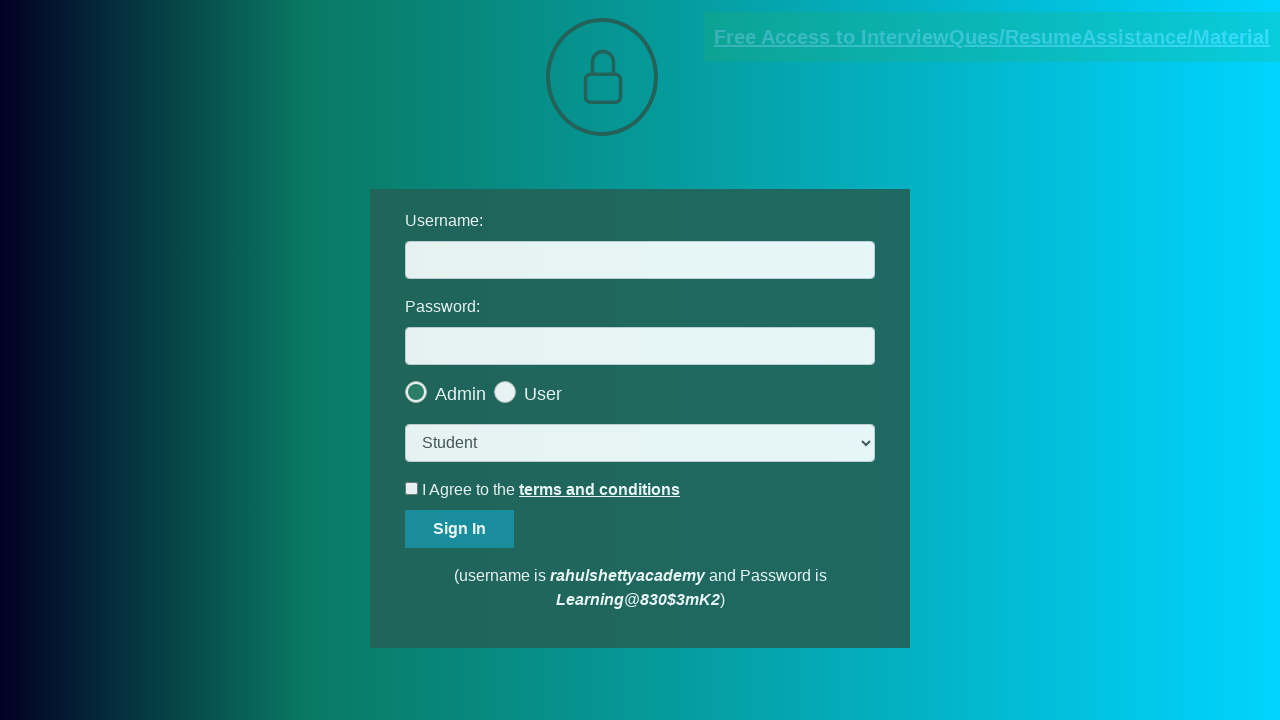

Closed child window
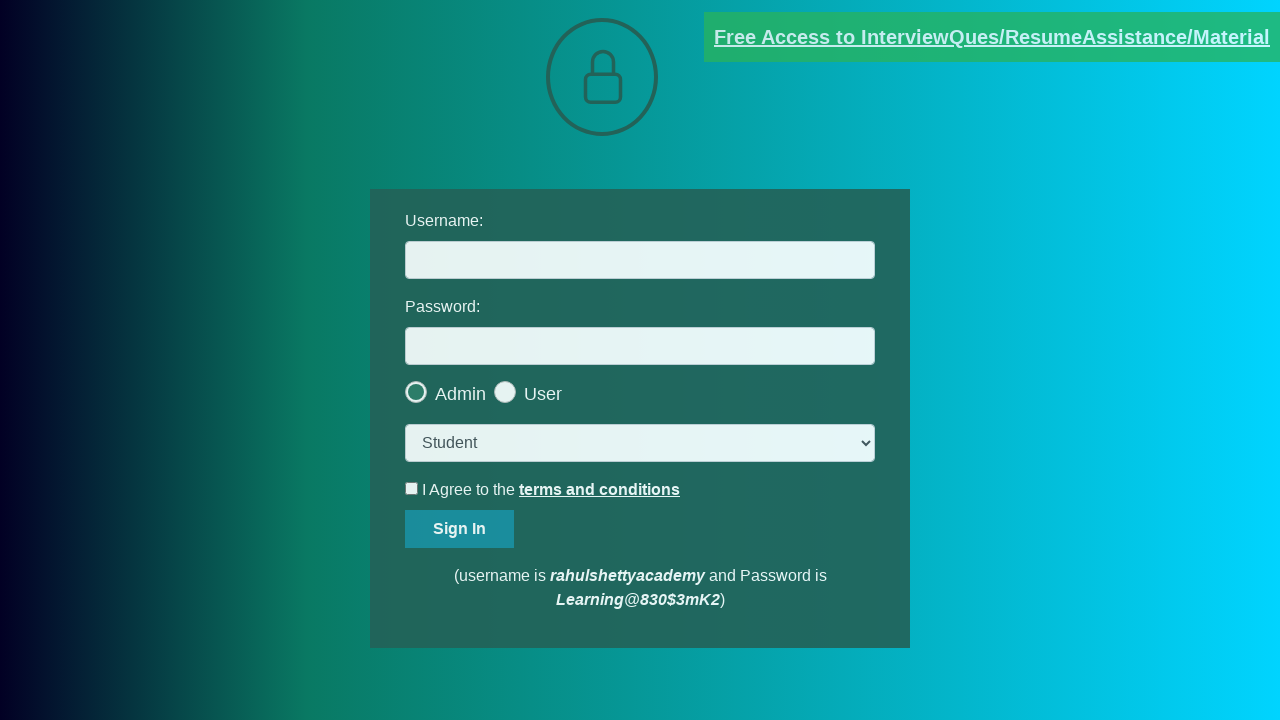

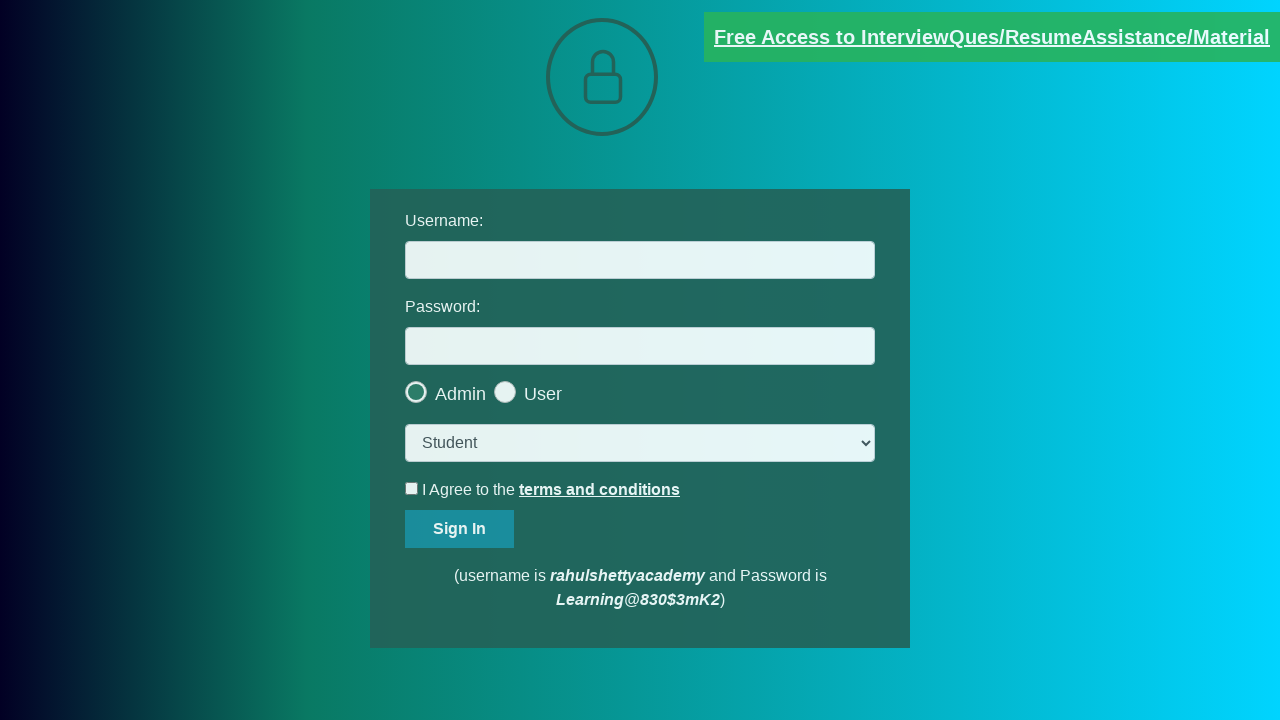